Tests various XPath axes selectors (ancestor, descendant, child, following, preceding, parent, sibling) by filling and clearing form fields on a sample contact form website.

Starting URL: https://www.mycontactform.com/

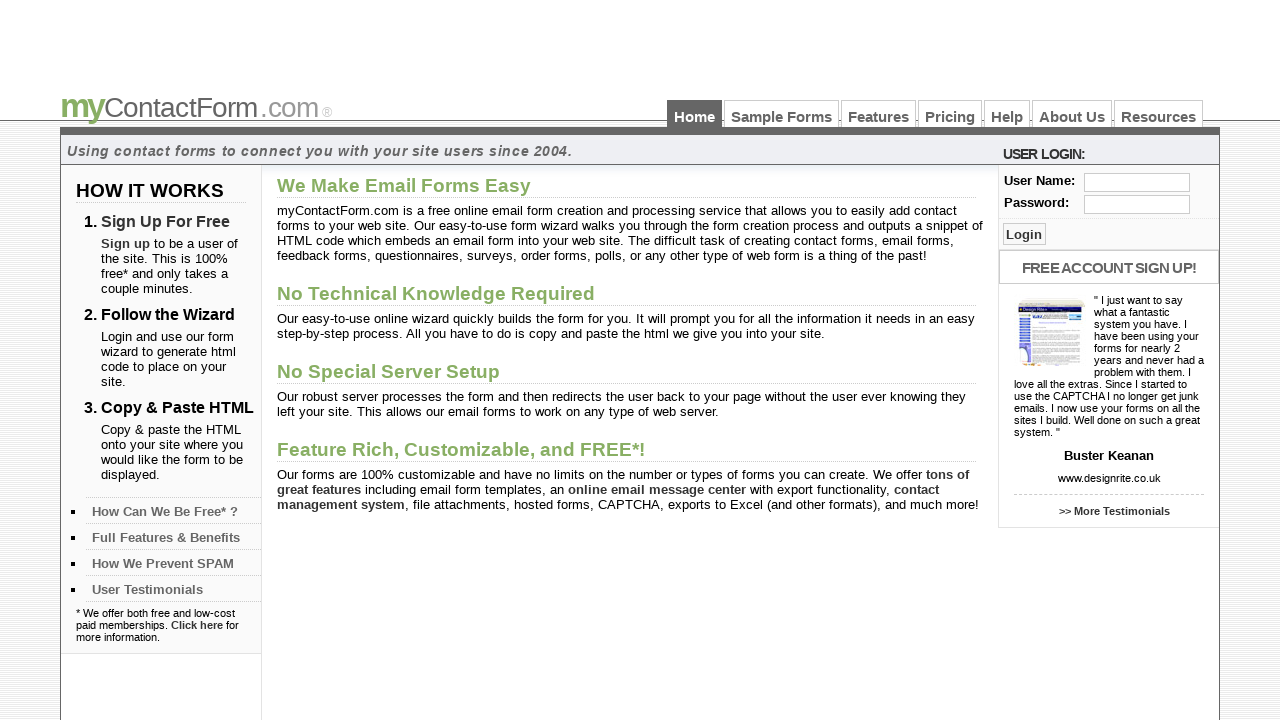

Clicked on 'Sample Forms' link at (782, 114) on text=Sample Forms
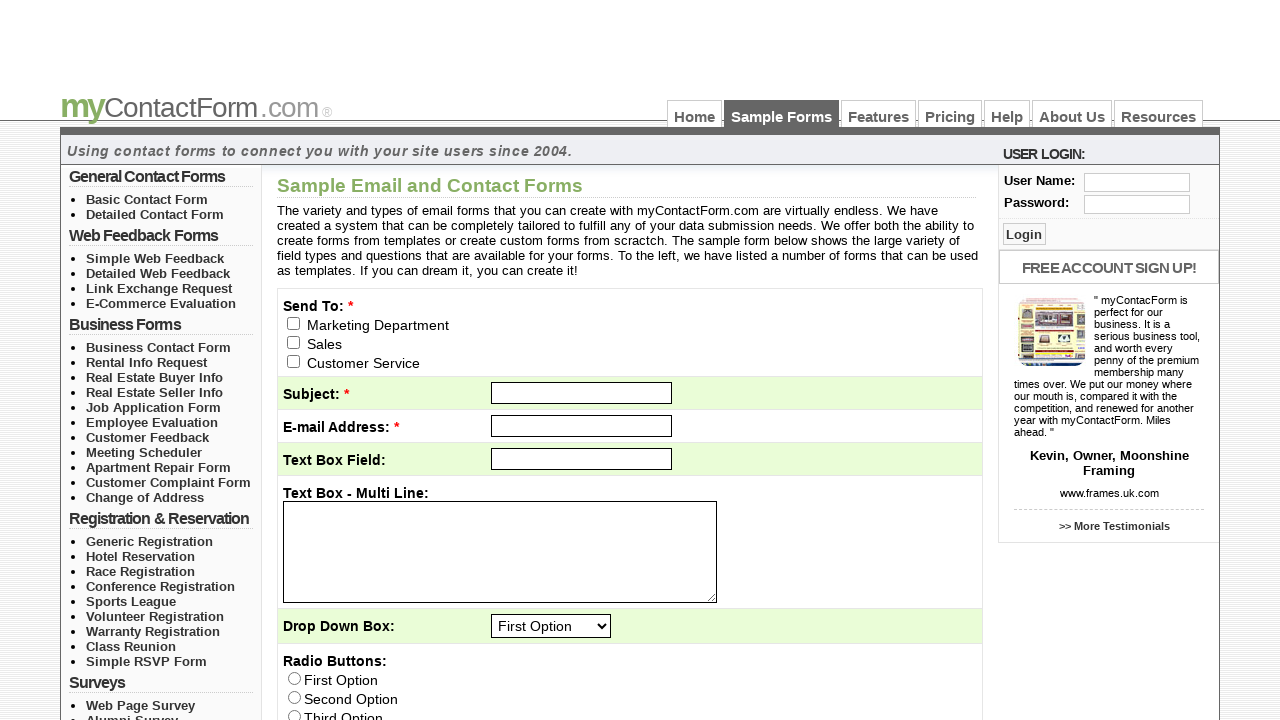

Filled user email field using ancestor axis with 'keerthana@gmail.com' on //input[@id='pass']/ancestor::fieldset/div/input[@id='user']
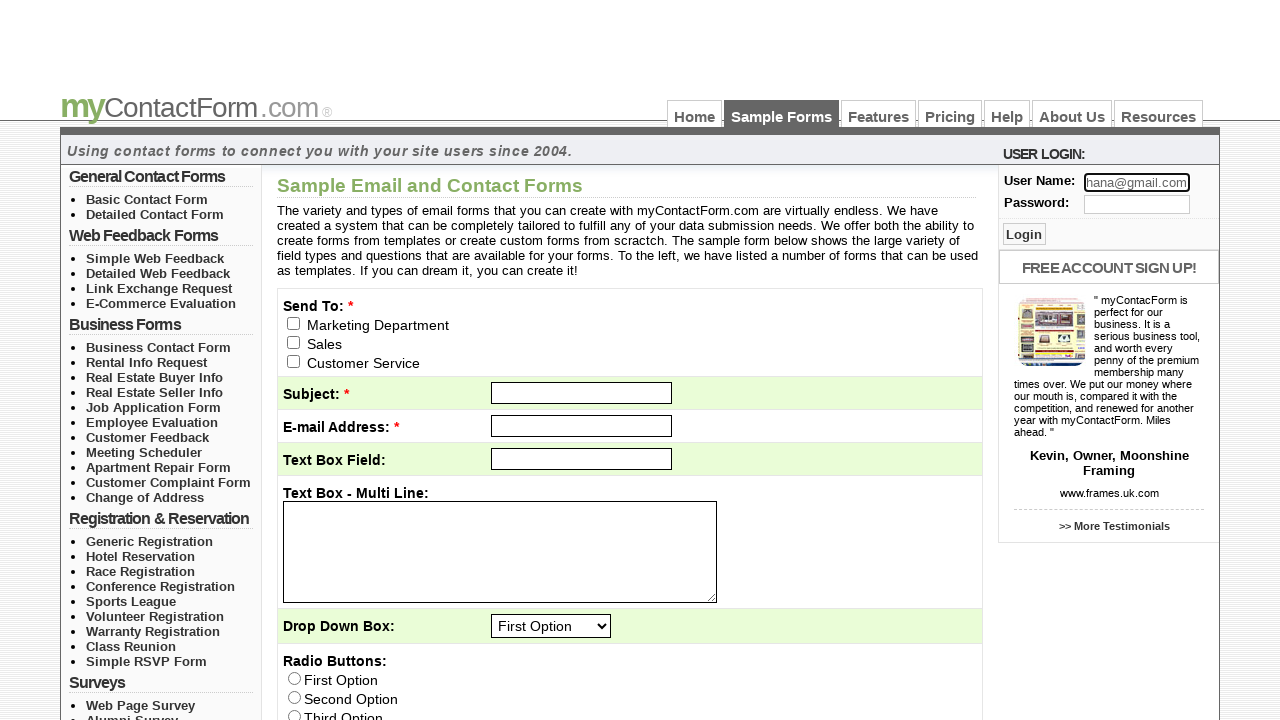

Cleared user email field using ancestor axis on //input[@id='pass']/ancestor::fieldset/div/input[@id='user']
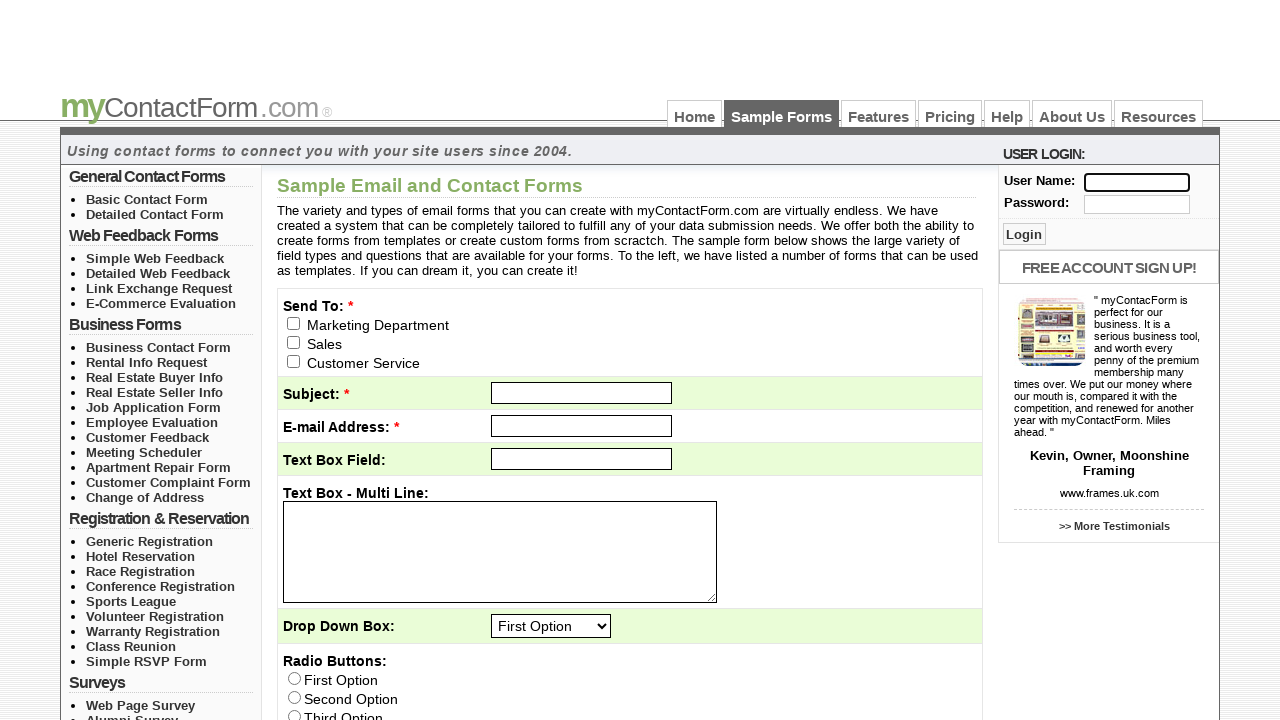

Filled last name field using ancestor-or-self axis with 'Sai' on //input[@name='q11_last']/ancestor-or-self::input
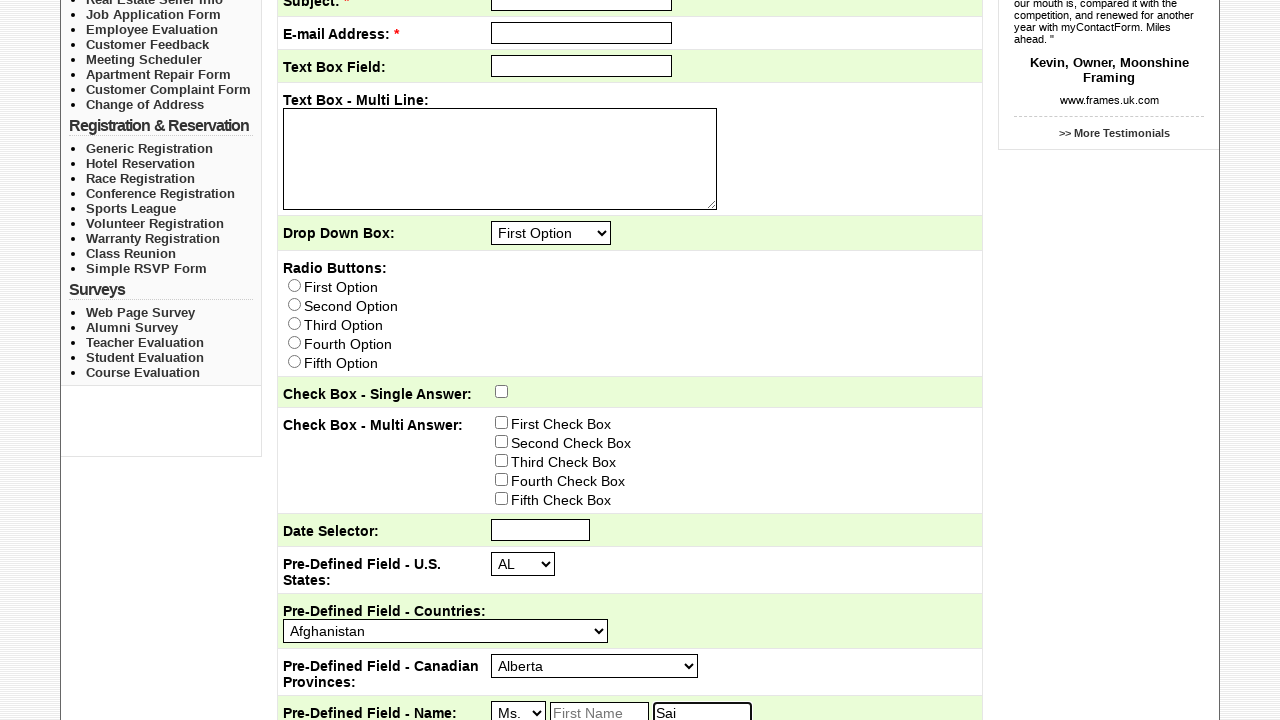

Filled user field using self axis with 'divya@gmail.com' on //input[@id='user' and @class='txt_log']/self::input
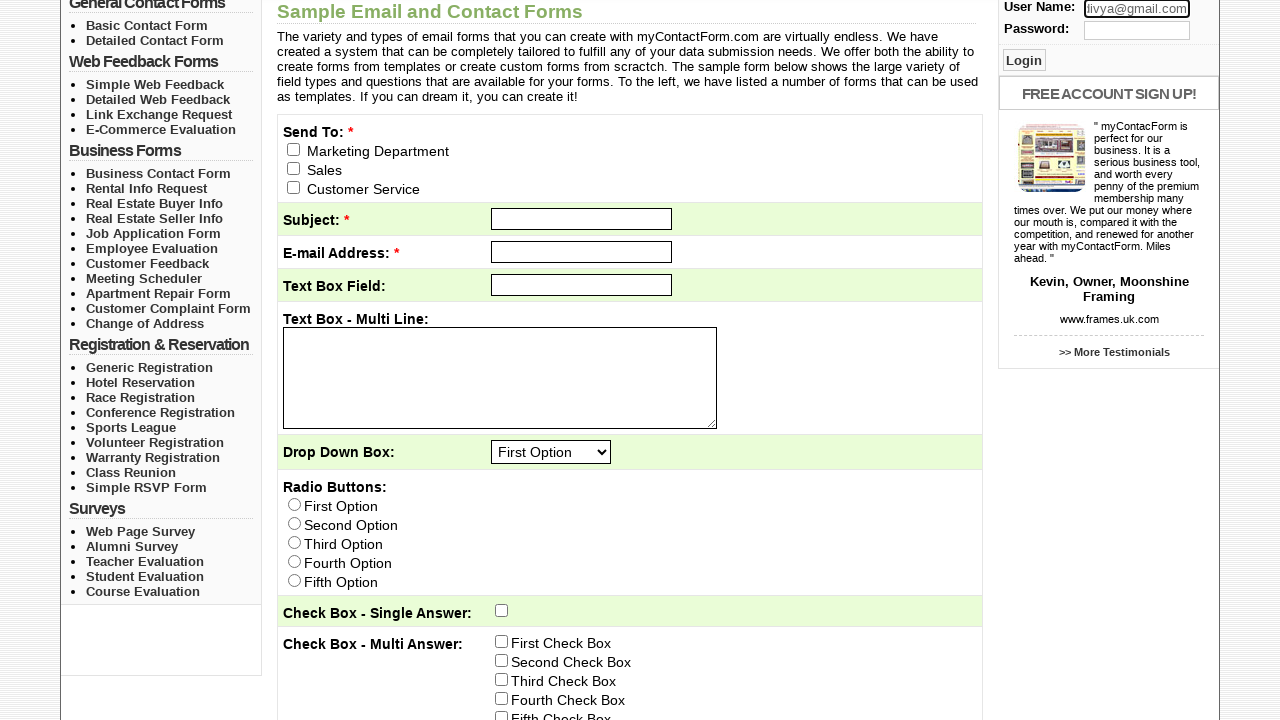

Cleared user field using ancestor axis on //input[@id='pass']/ancestor::fieldset/div/input[@id='user']
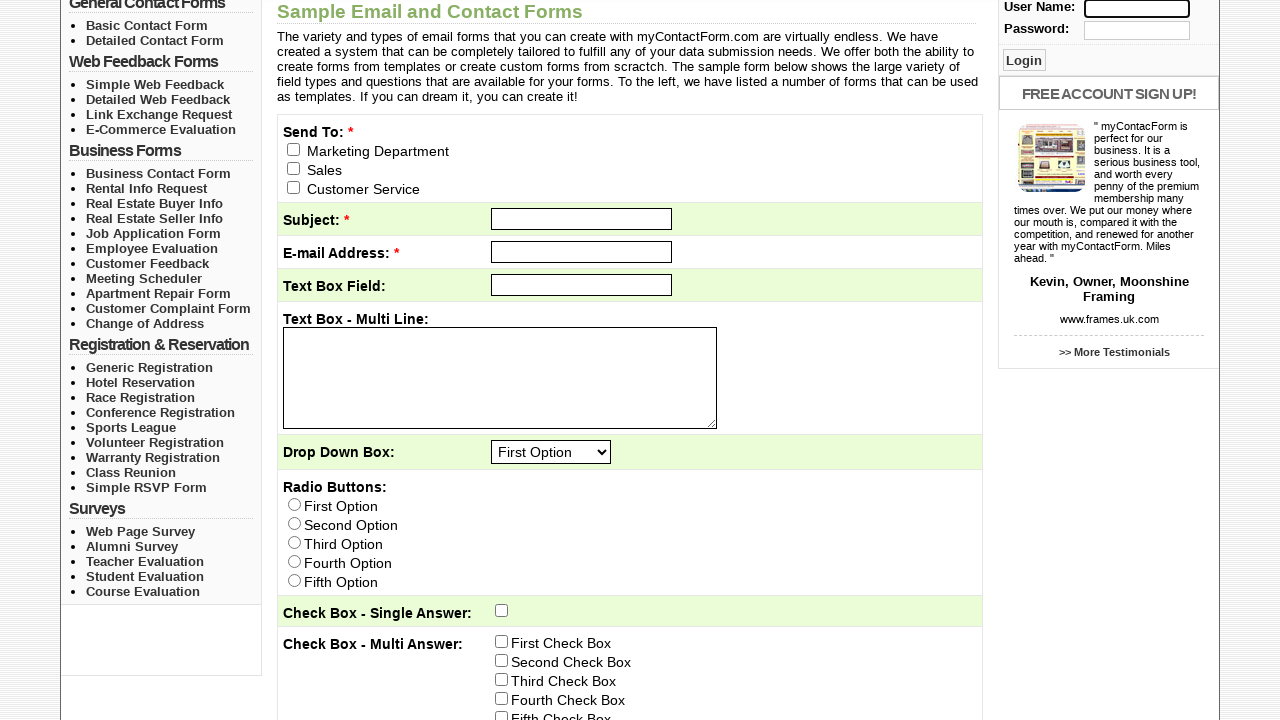

Filled subject field using descendant axis with 'Sampleform' on //form[@id='contactForm']/descendant::input[@id='subject']
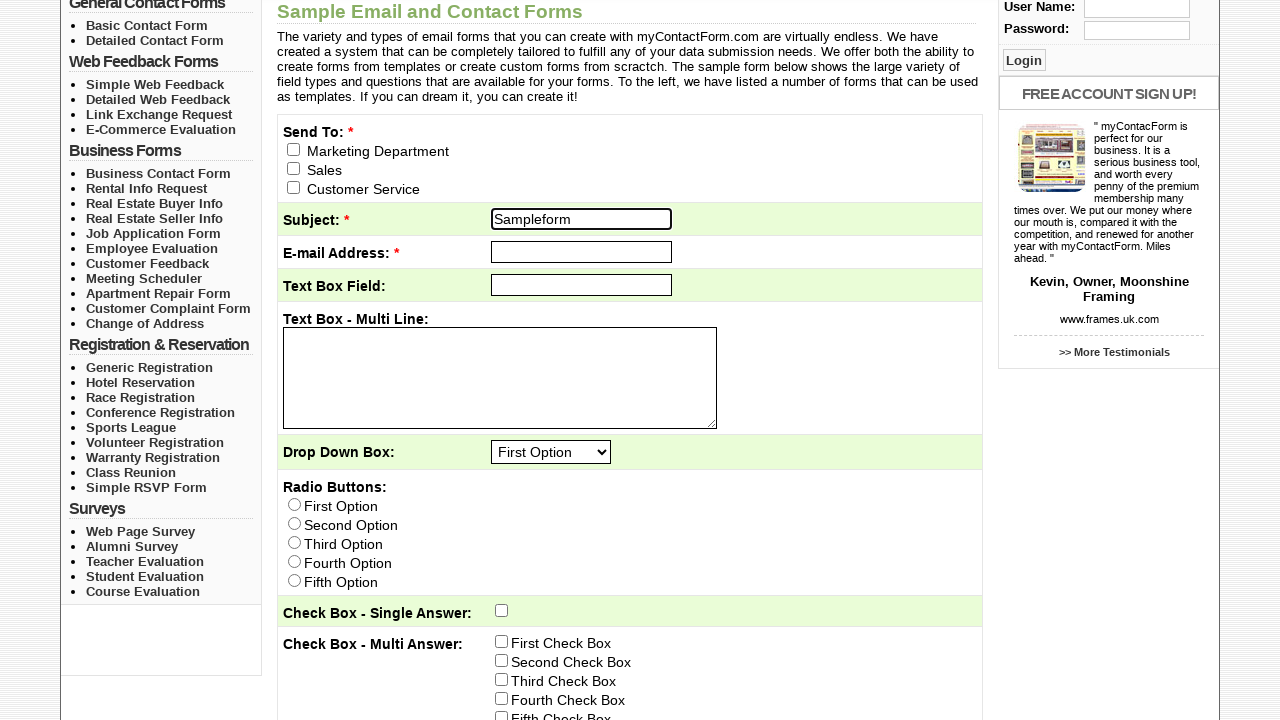

Cleared subject field using descendant axis on //form[@id='contactForm']/descendant::input[@id='subject']
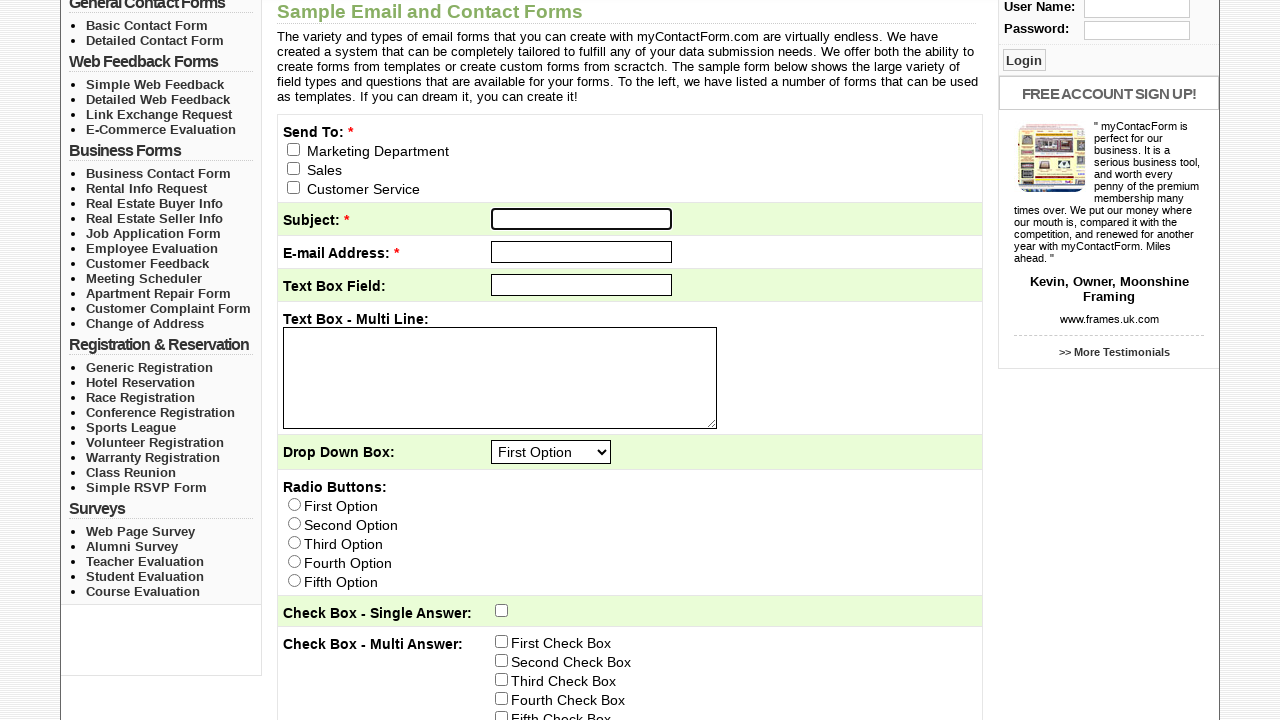

Filled textarea using descendant-or-self axis with 'Fill the sampleform' on //textarea[@id='q2']/descendant-or-self::textarea
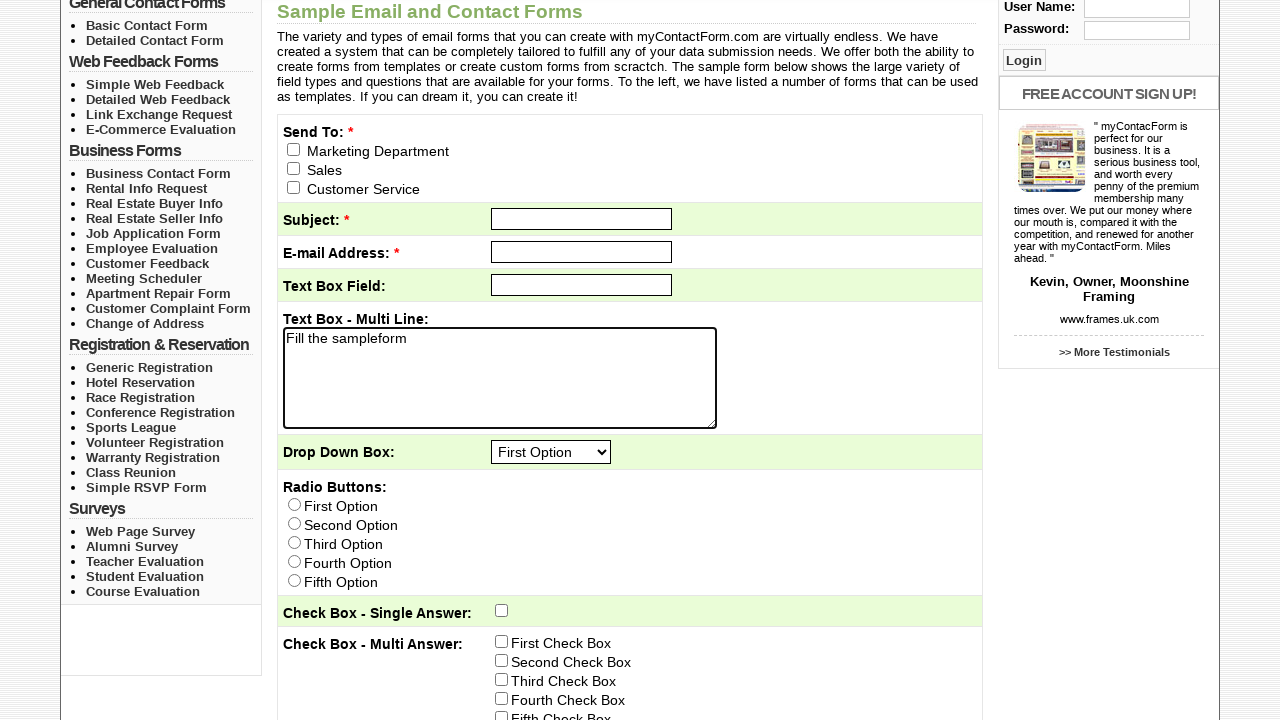

Cleared textarea using descendant-or-self axis on //textarea[@id='q2']/descendant-or-self::textarea
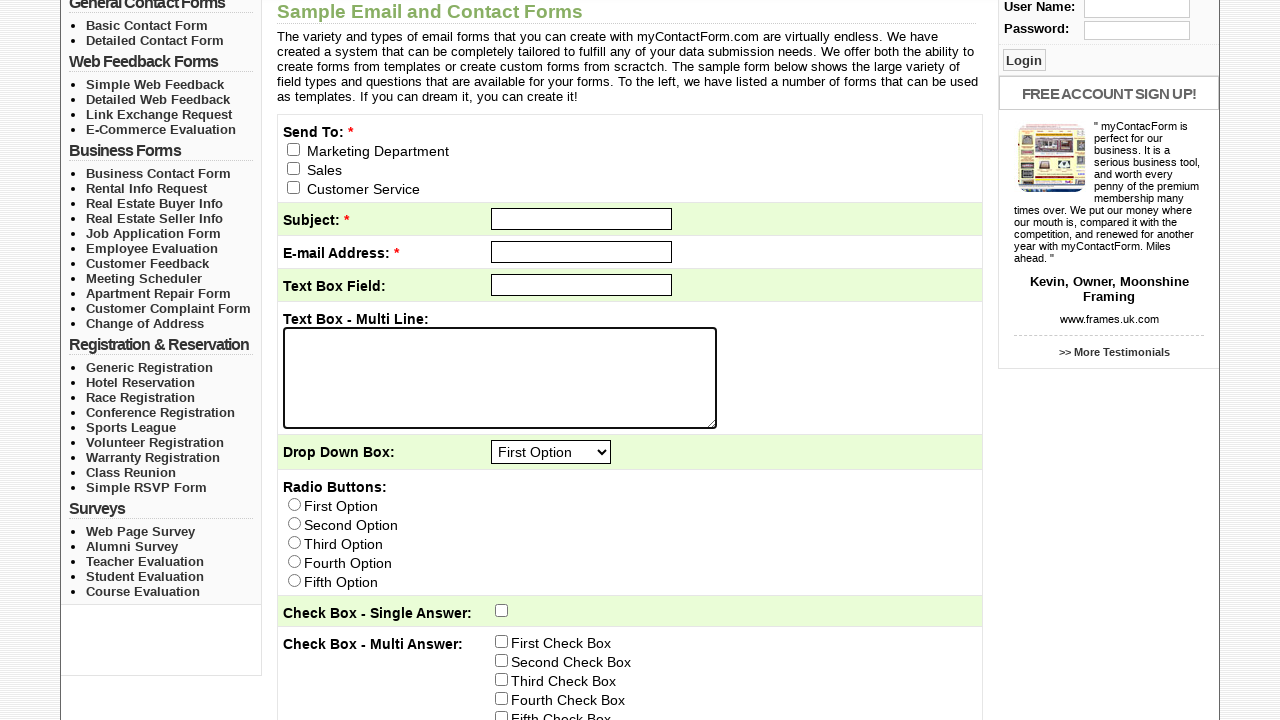

Filled input field using child axis with 'keerthana' on //div[@id='right_col_wrapper']/child::div/form/fieldset/div[1]/input
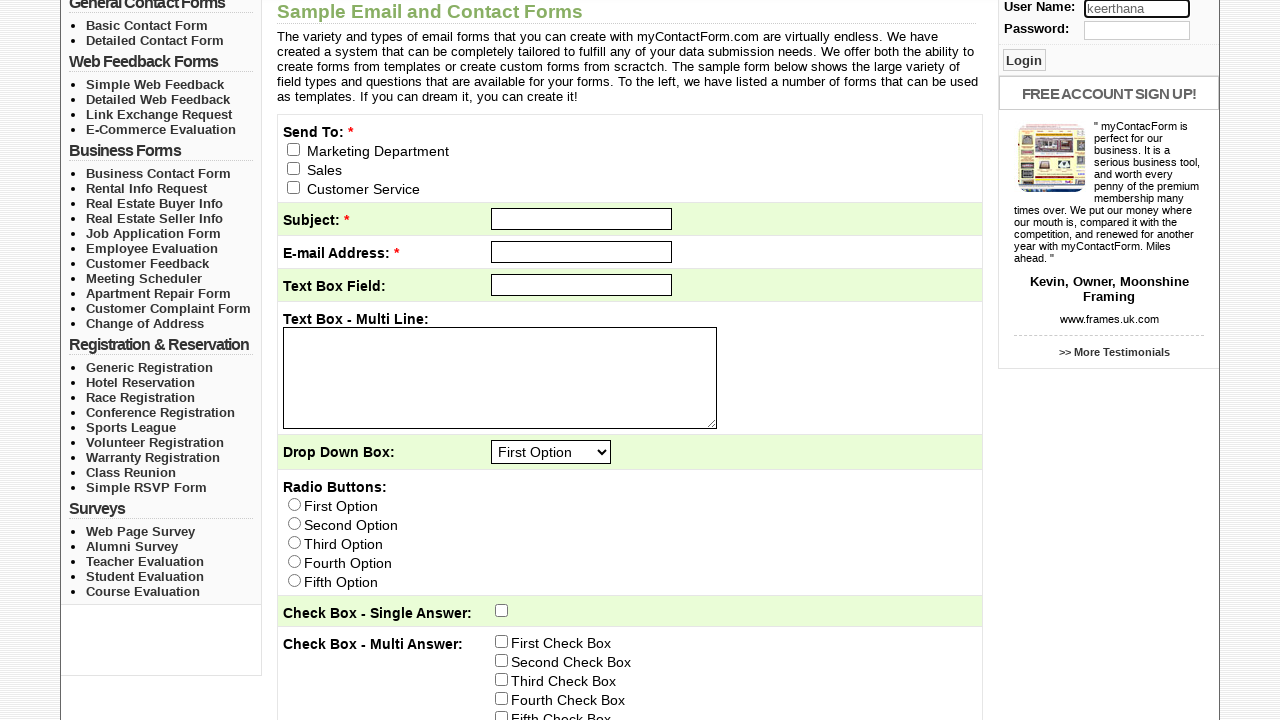

Cleared input field using child axis on //div[@id='right_col_wrapper']/child::div/form/fieldset/div[1]/input
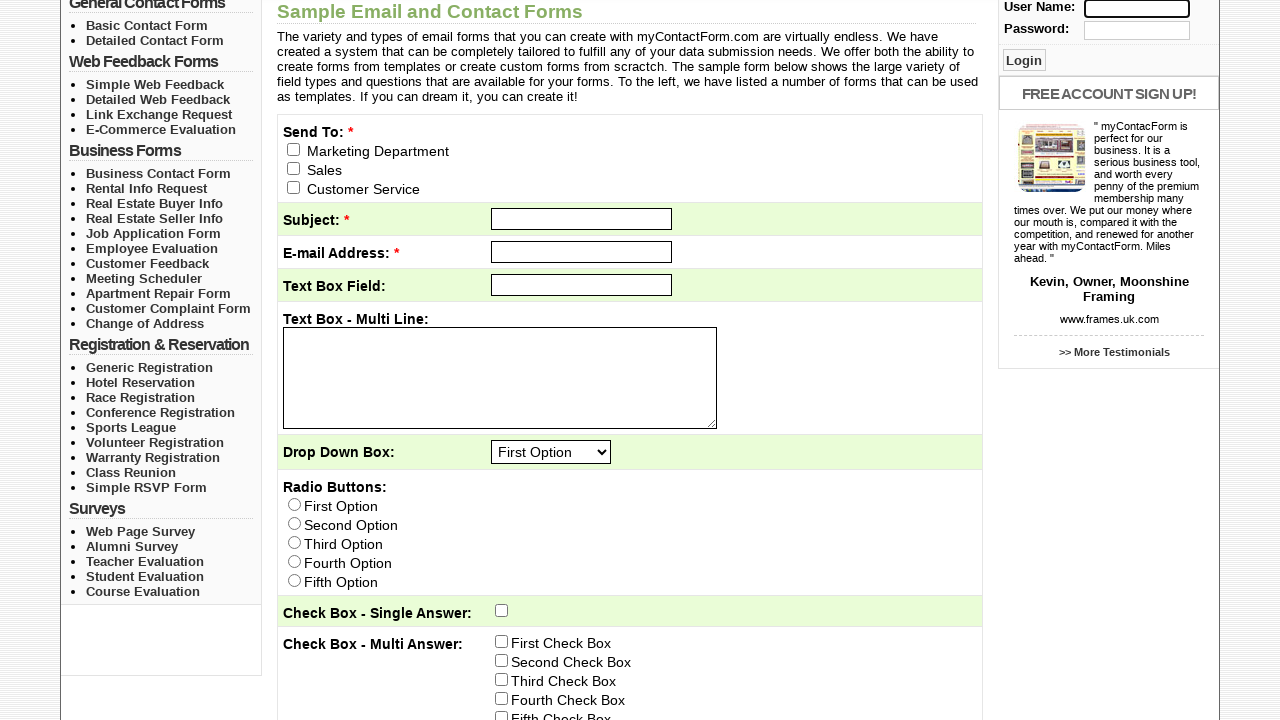

Filled email field using following axis with 'Arha@gmail.com' on //input[@id='subject']/following::input
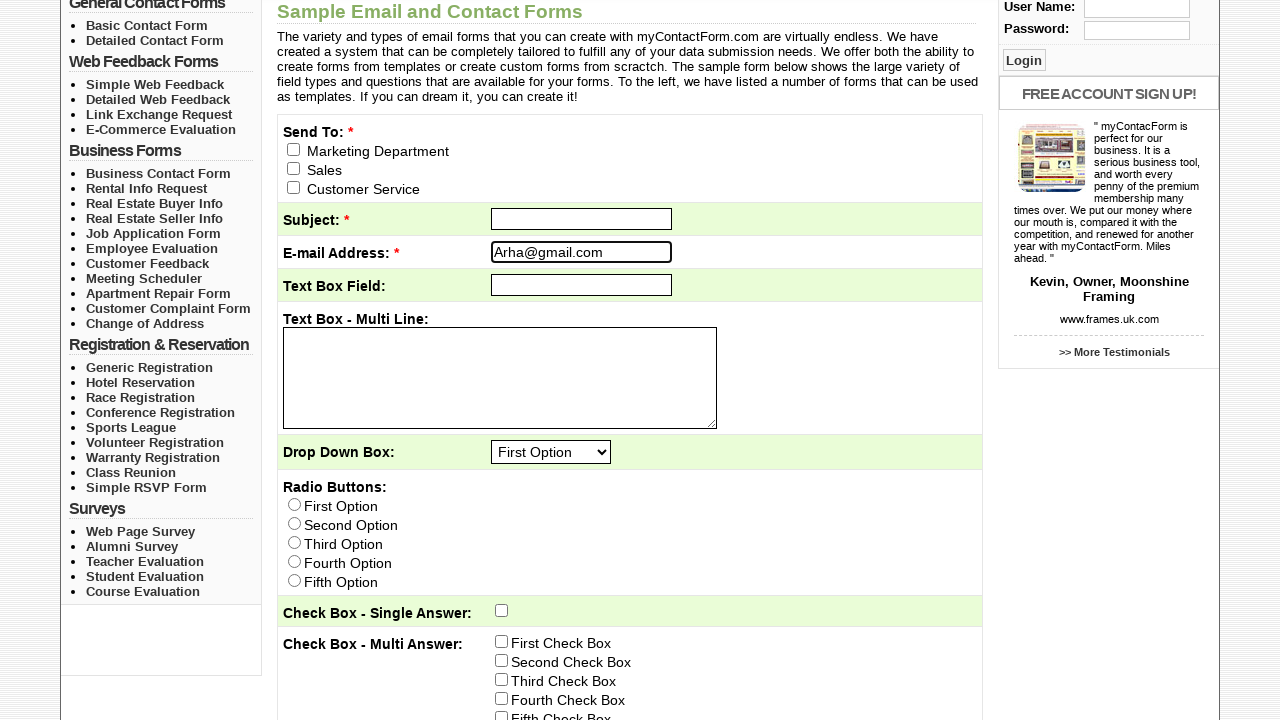

Cleared email field using following axis on //input[@id='subject']/following::input
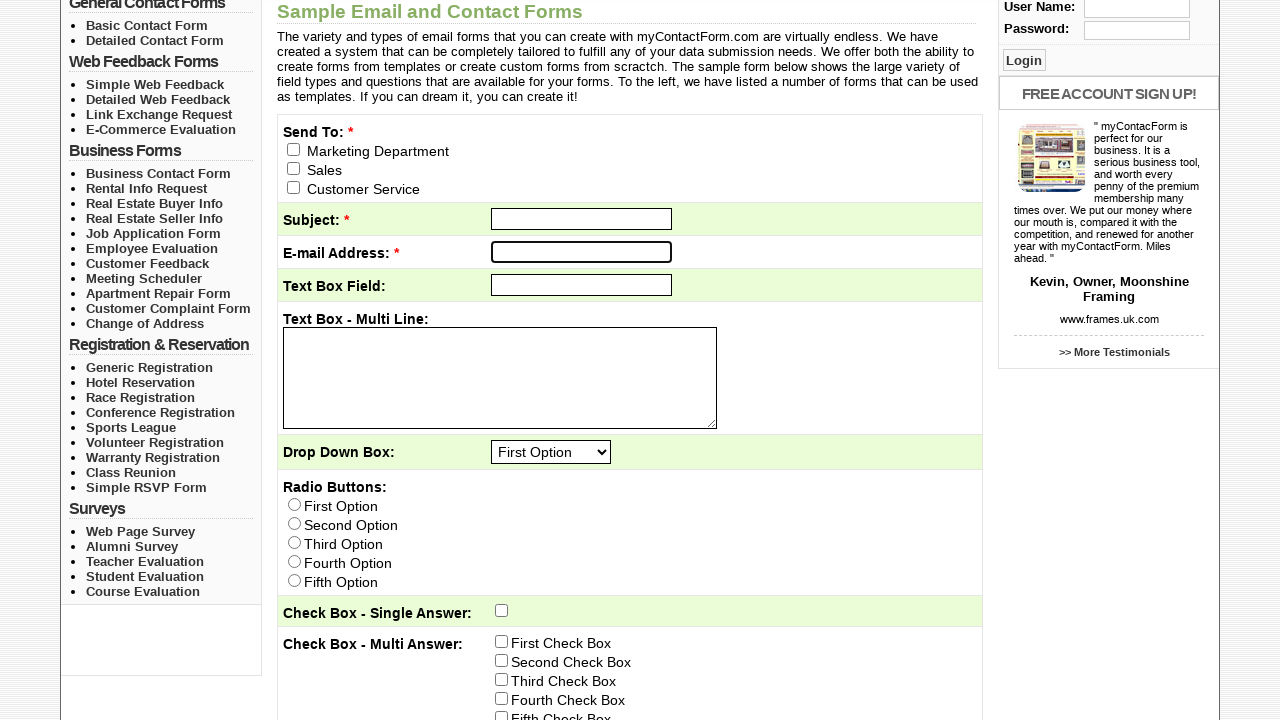

Clicked element using following-sibling axis at (502, 641) on xpath=//input[@id='q6']/following-sibling::input
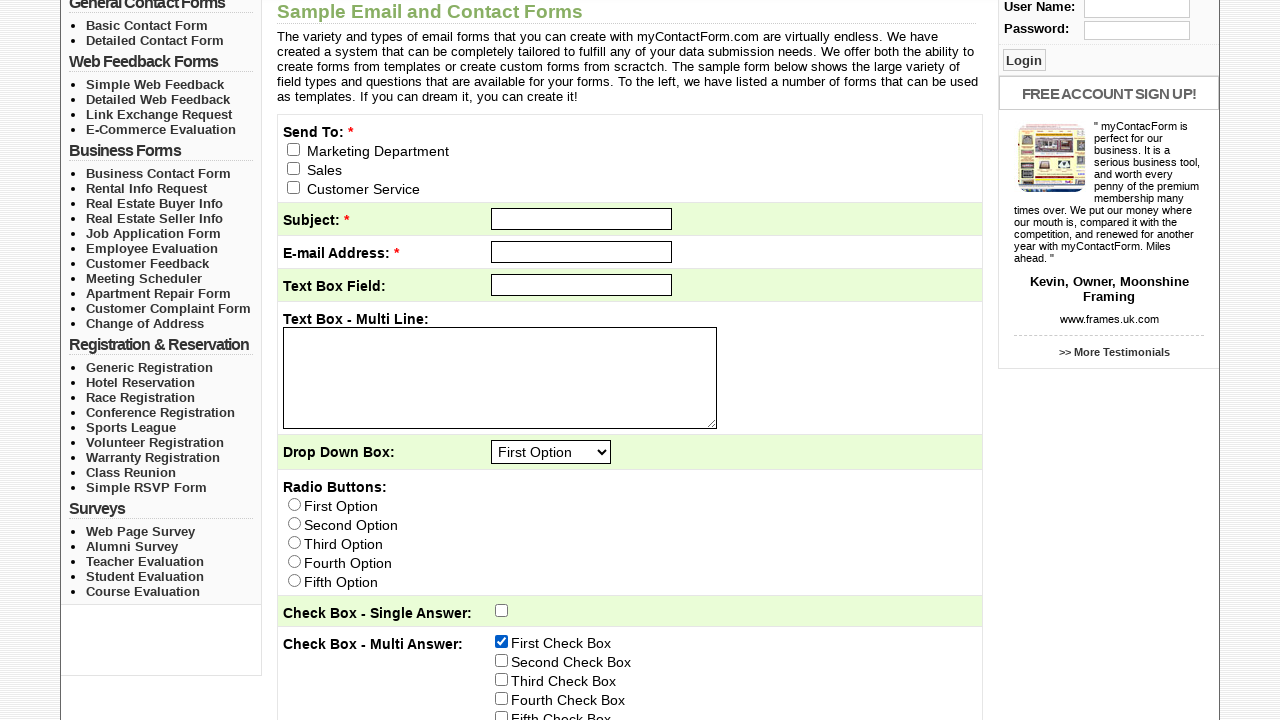

Selected 'Fourth Option' from dropdown using preceding axis on //input[@name='q7']/preceding::select
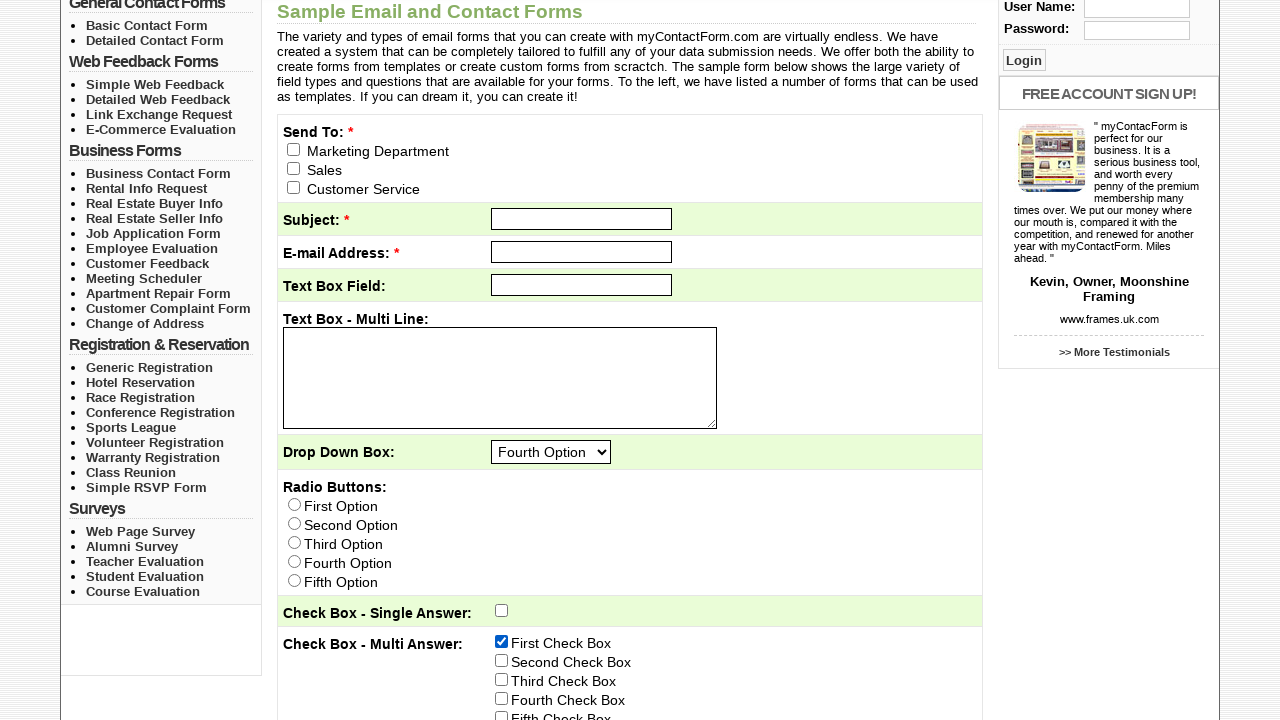

Selected 'Miss' from title dropdown using preceding-sibling axis on //input[@name='q11_last']/preceding-sibling::select
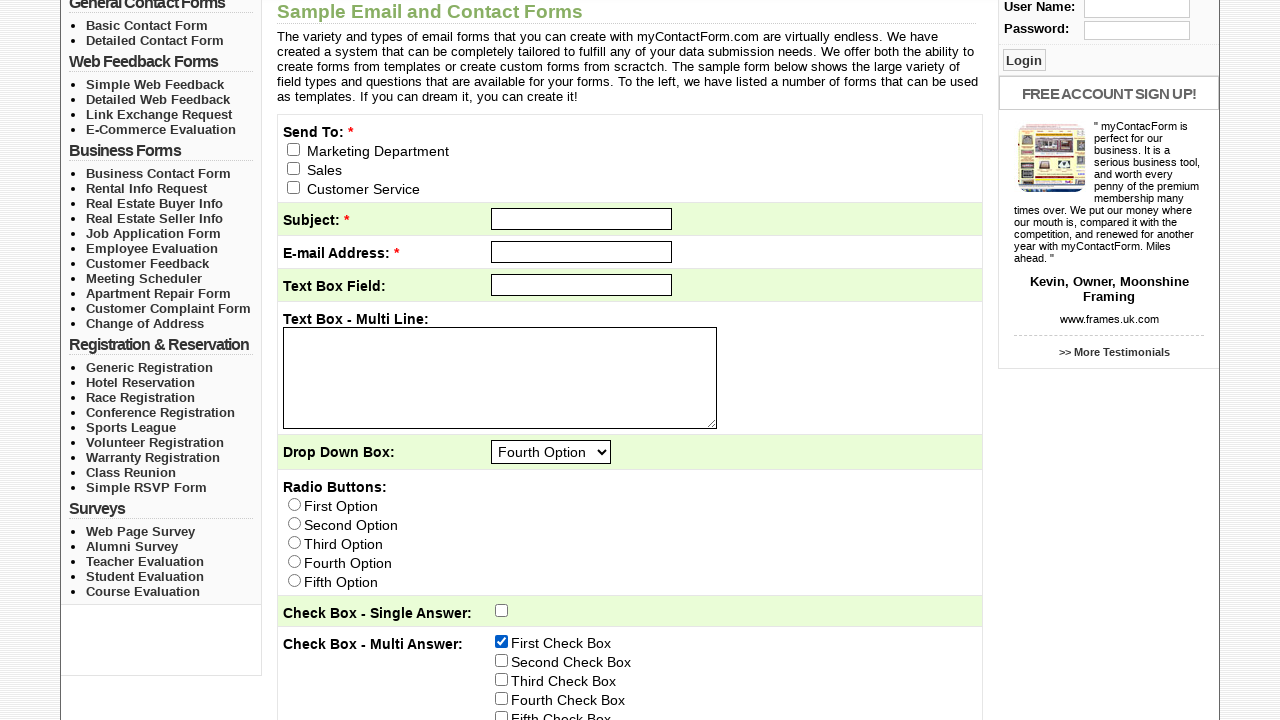

Filled input field using parent axis with 'aadhya' on //input[@id='pass']/parent::div/input
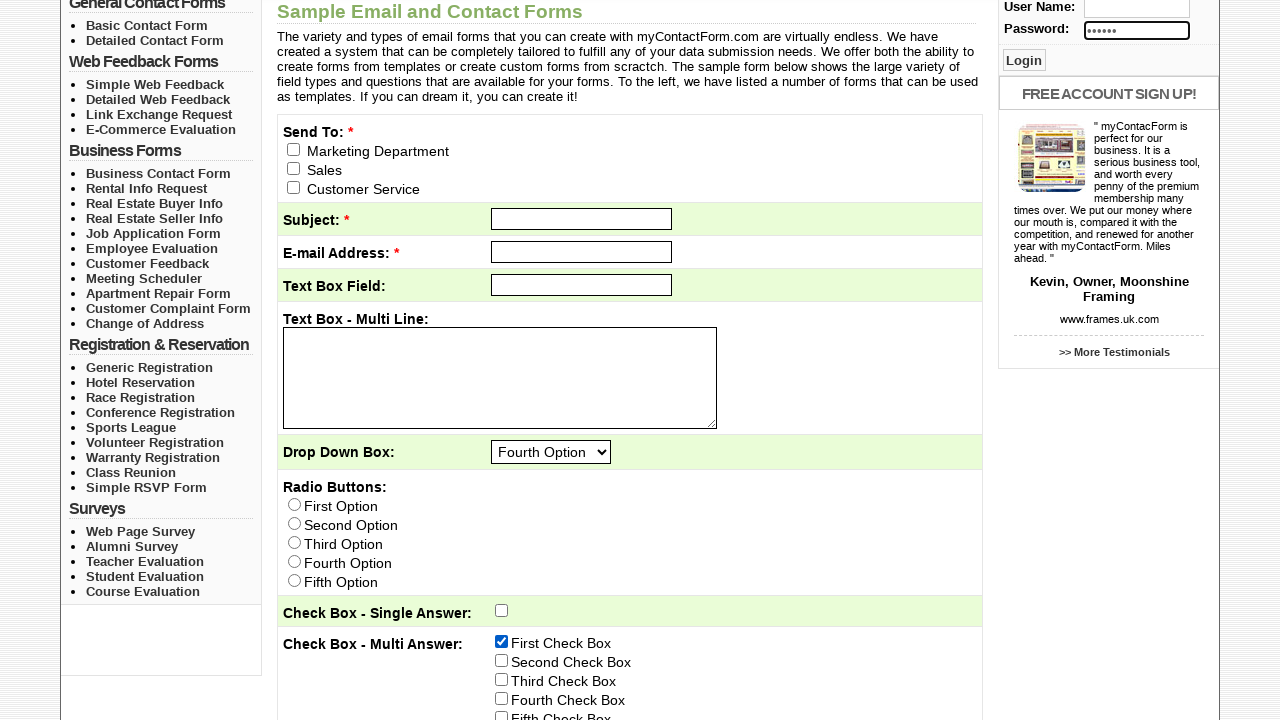

Cleared input field using parent axis on //input[@id='pass']/parent::div/input
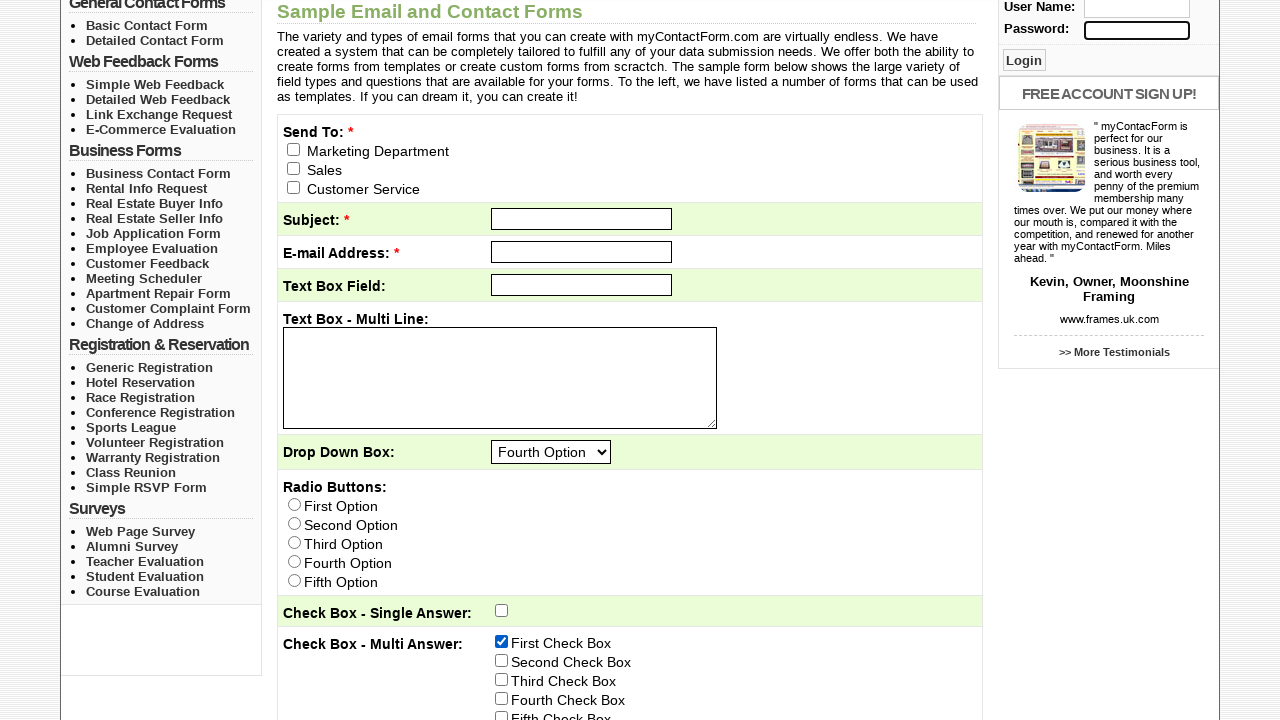

Filled input field using attribute axis with 'Hai..!' on //input[@id='q1']
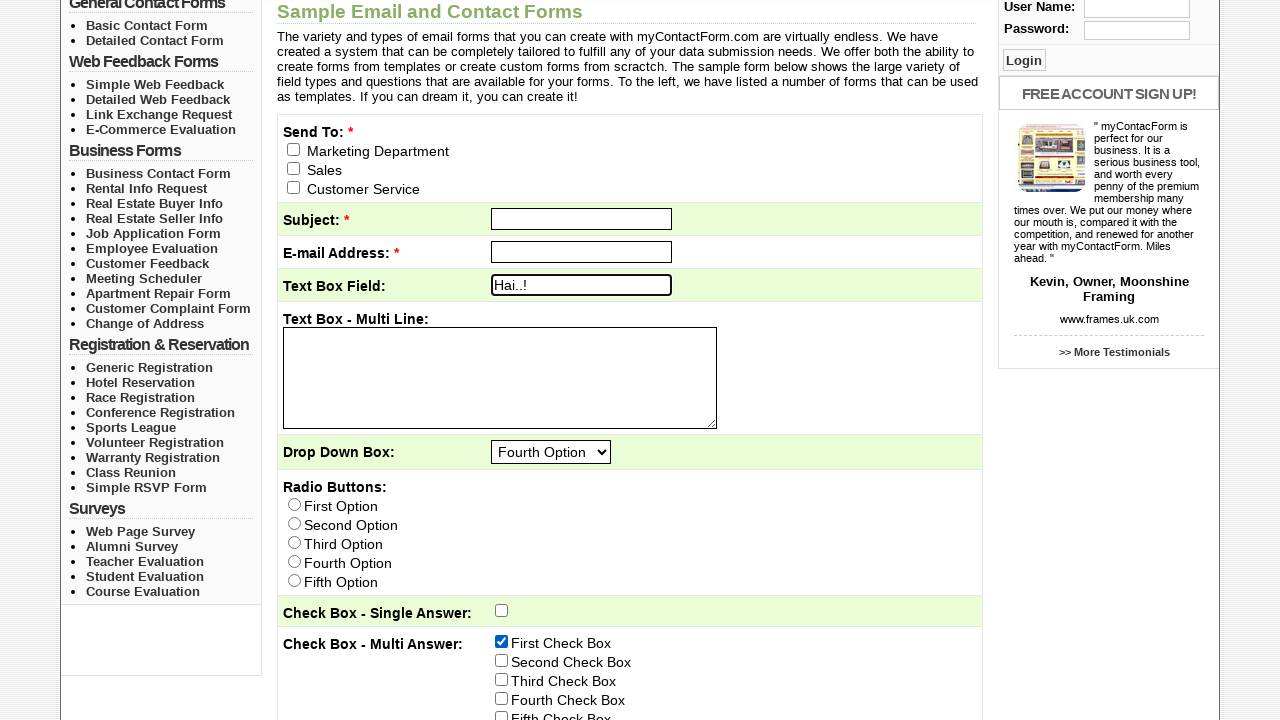

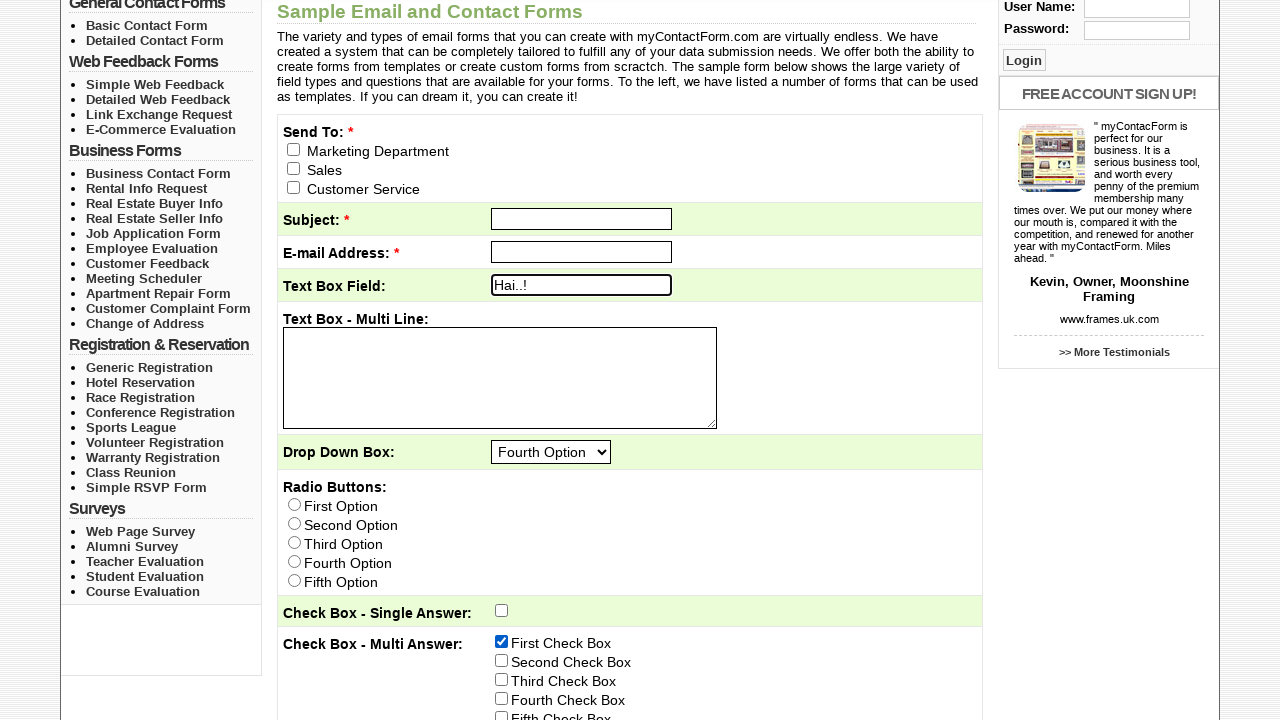